Tests selectable list functionality by navigating to a selectable demo page and clicking on a list item while holding the Control key to simulate multi-select behavior

Starting URL: http://demo.automationtesting.in/Selectable.html

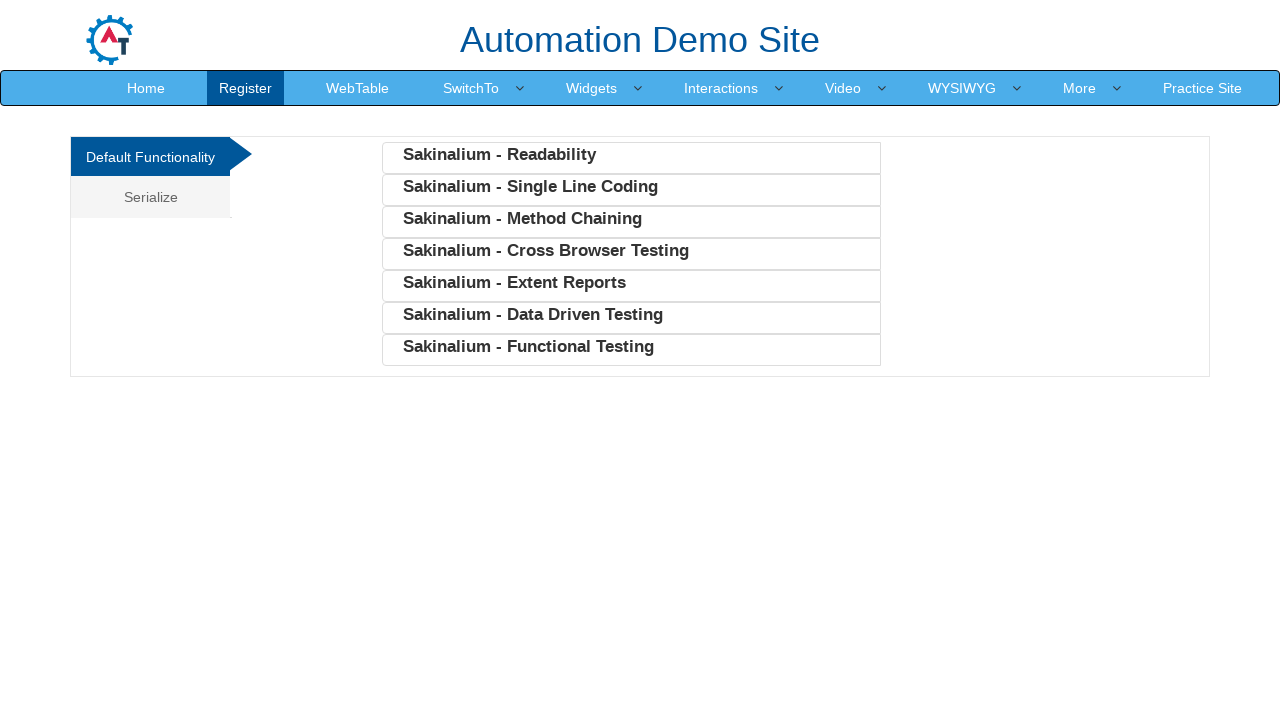

Navigated to selectable demo page
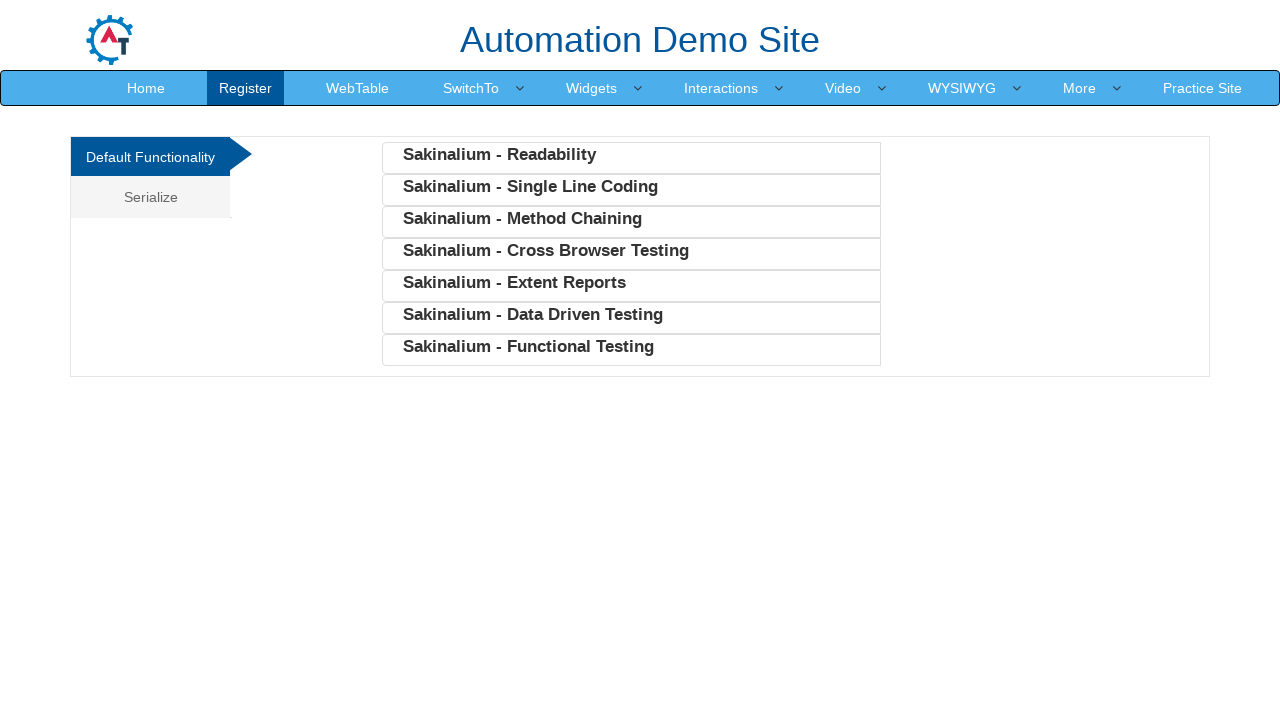

Selectable list loaded and ready
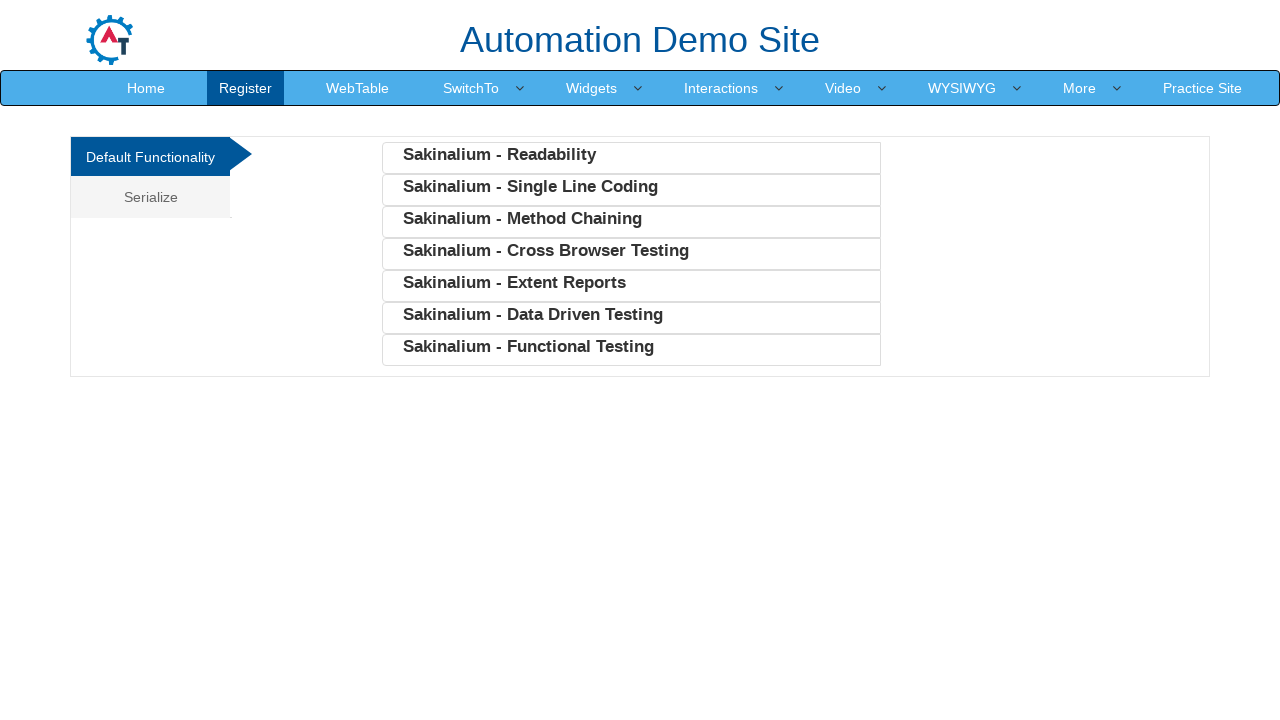

Located all list items in selectable list
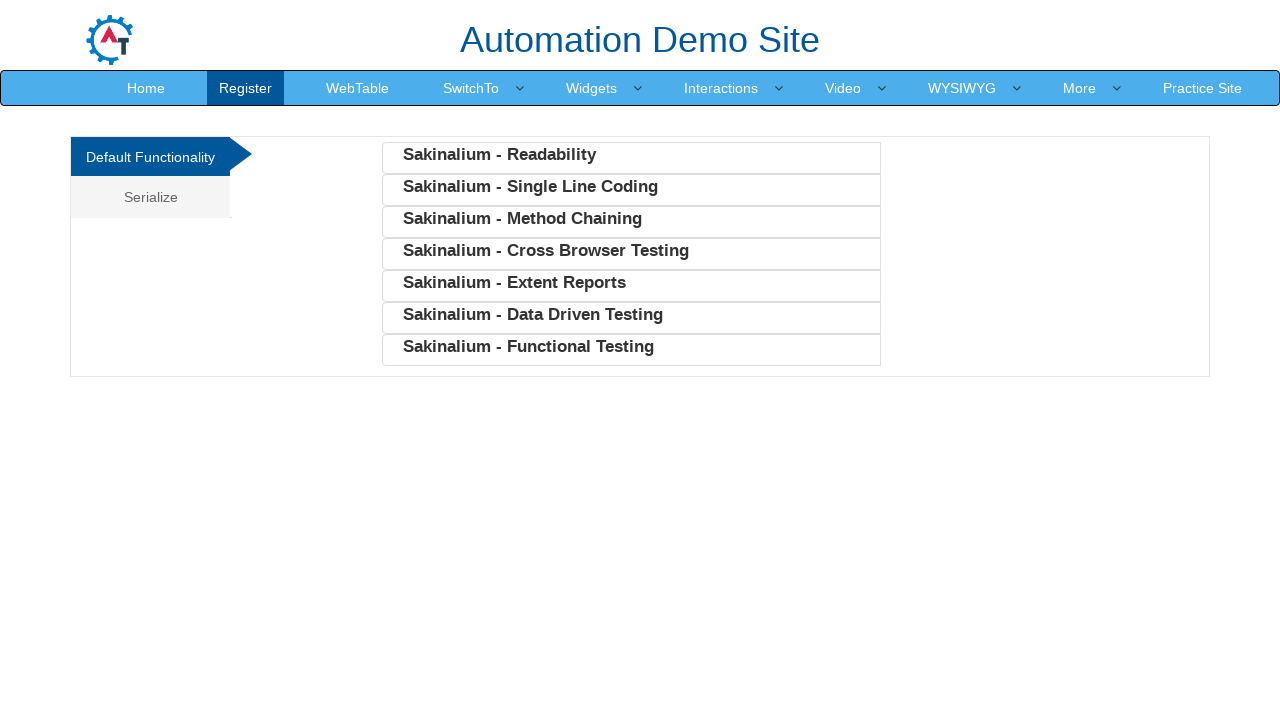

Clicked 5th list item while holding Control key to simulate multi-select at (631, 286) on xpath=//*[@id='Default']/ul/li >> nth=4
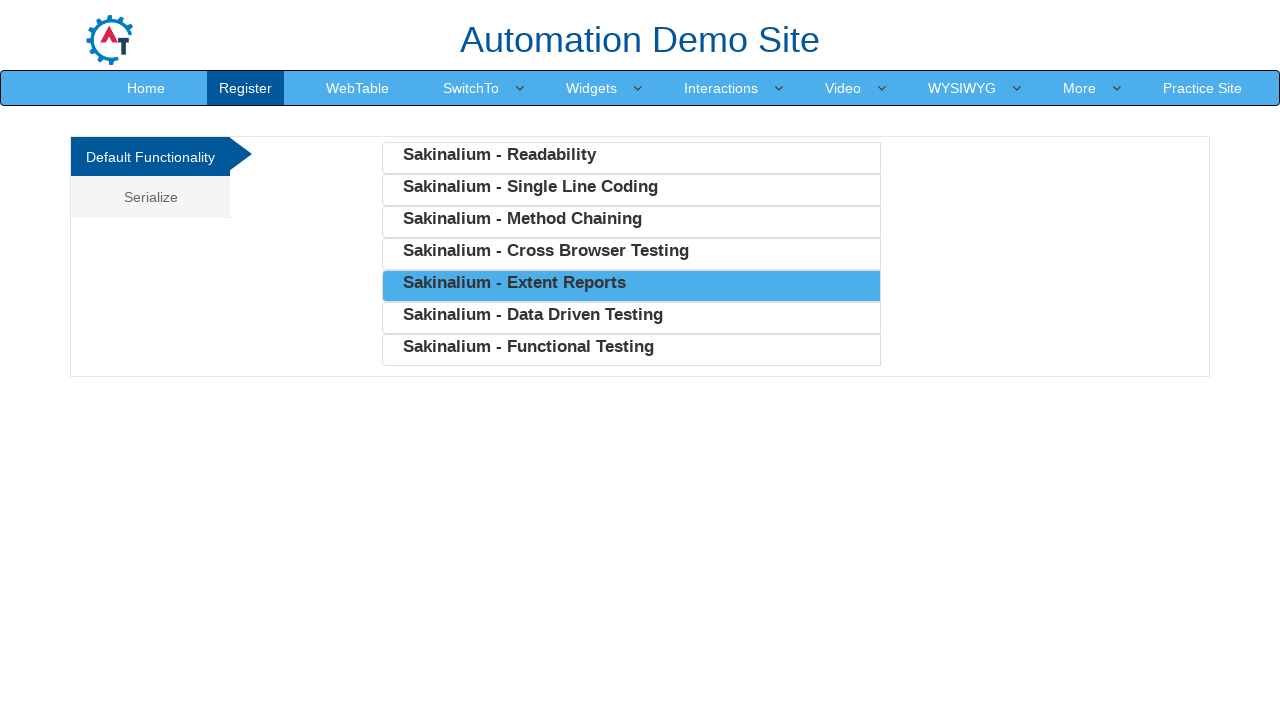

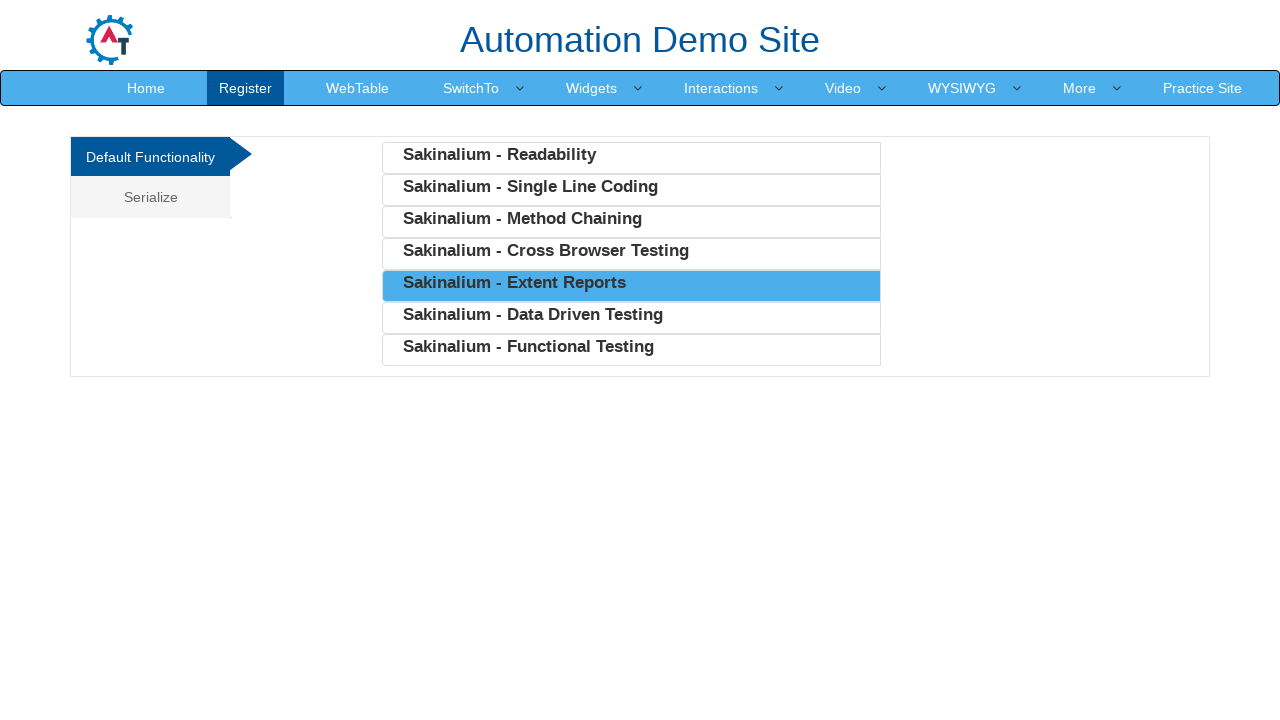